Navigates to VWO application page and verifies the page loads by checking that the page title exists

Starting URL: https://app.vwo.com

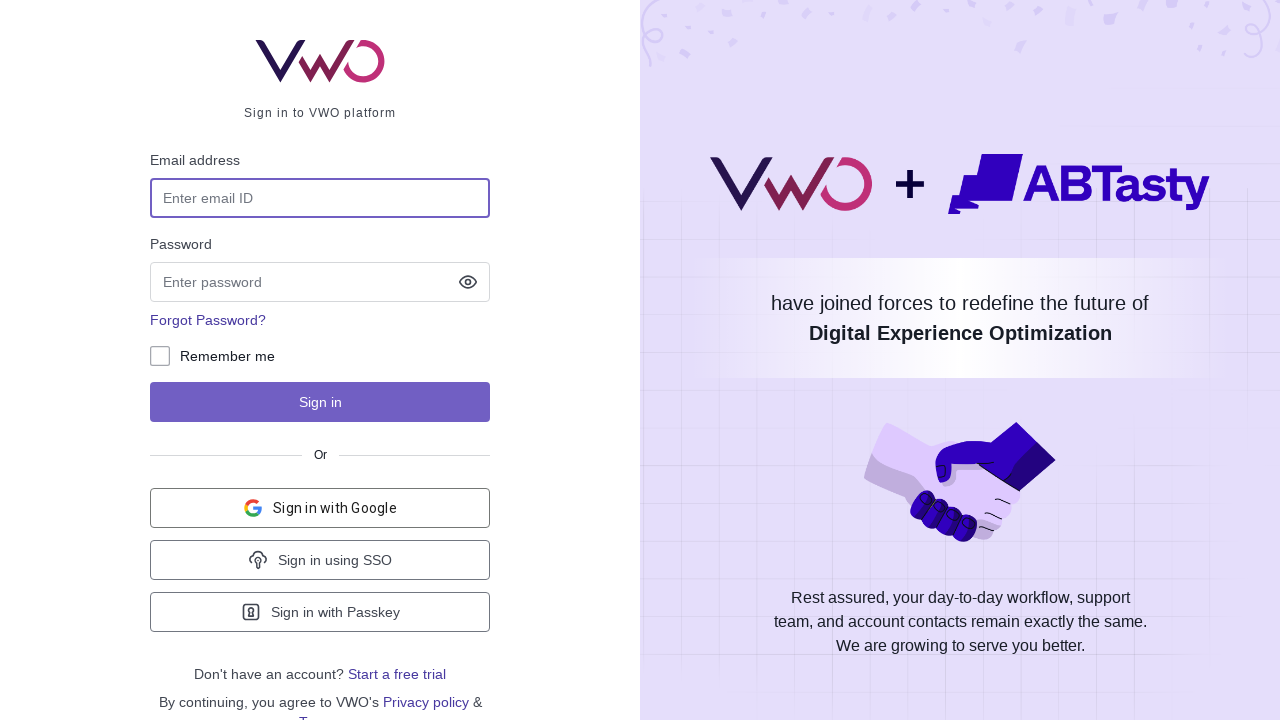

Navigated to VWO application page at https://app.vwo.com
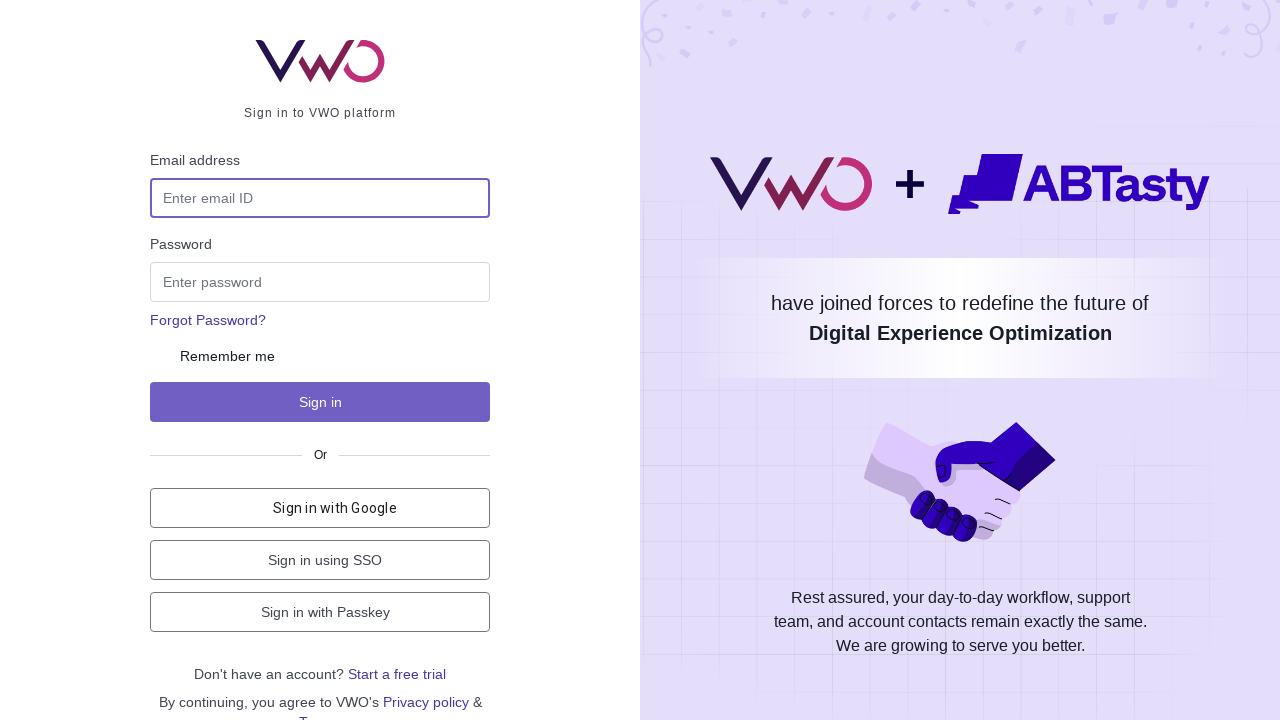

Page DOM content loaded
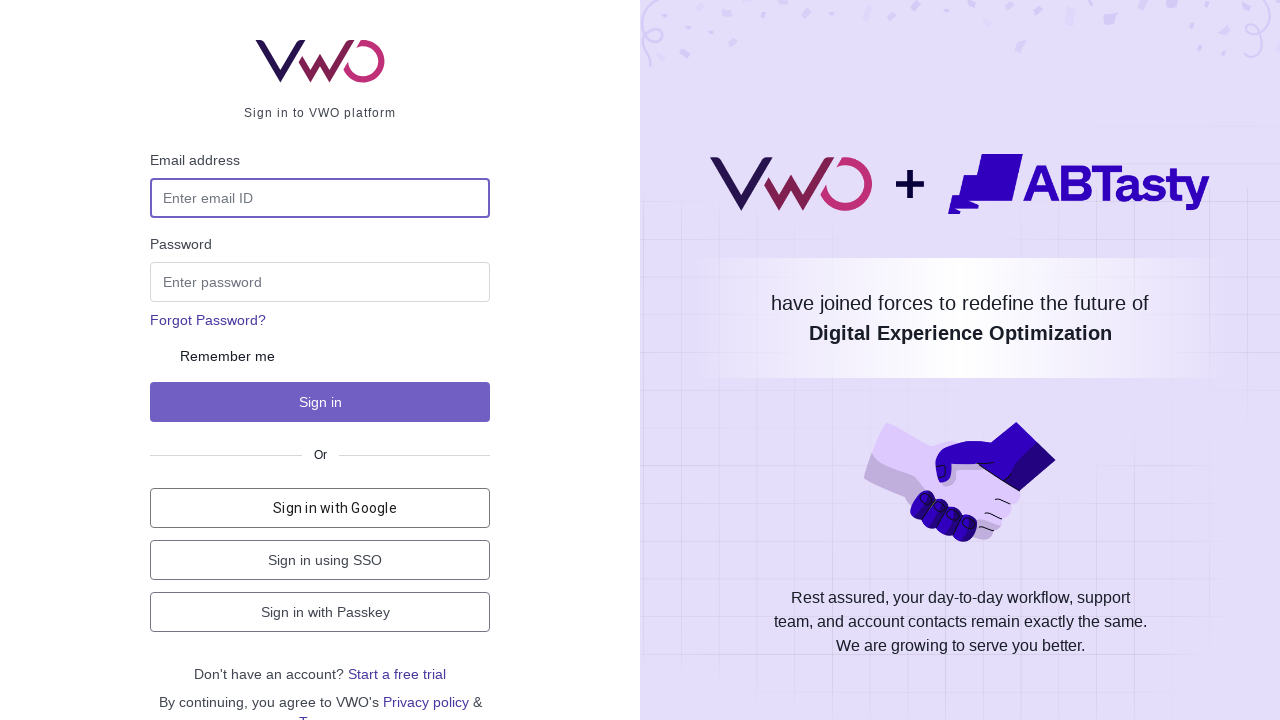

Retrieved page title: 'Login - VWO'
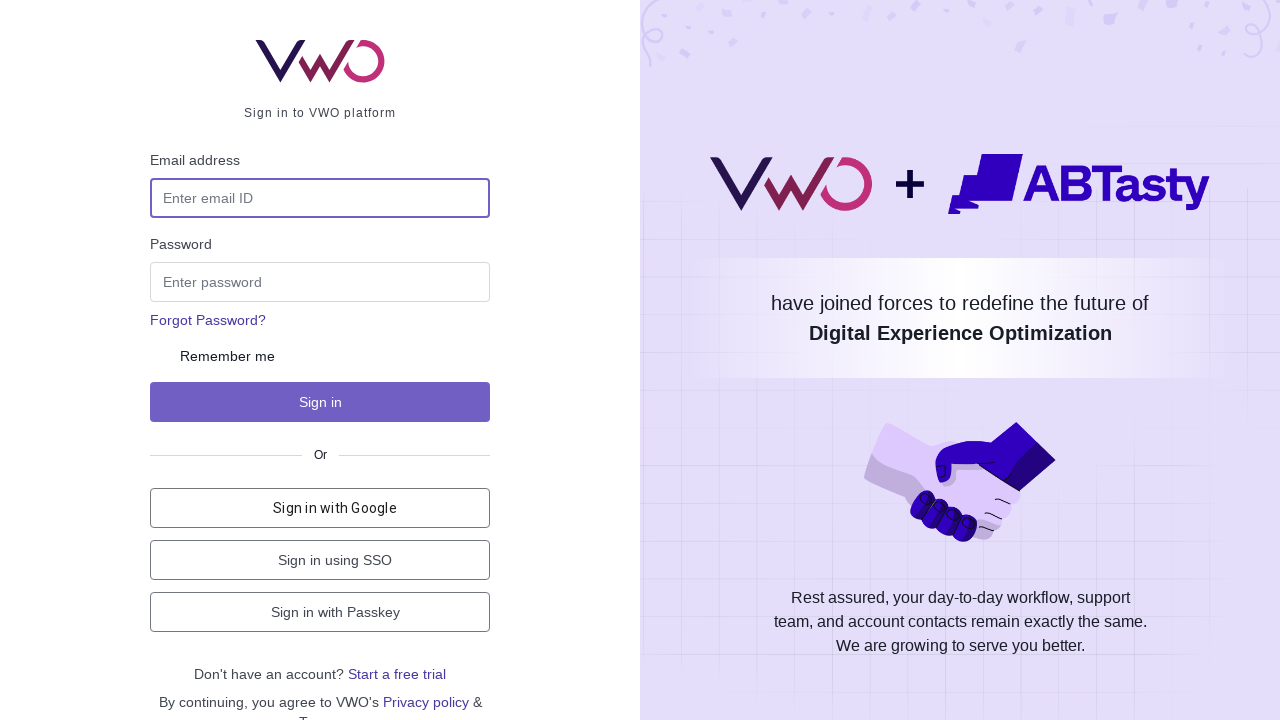

Verified page title exists and is not empty
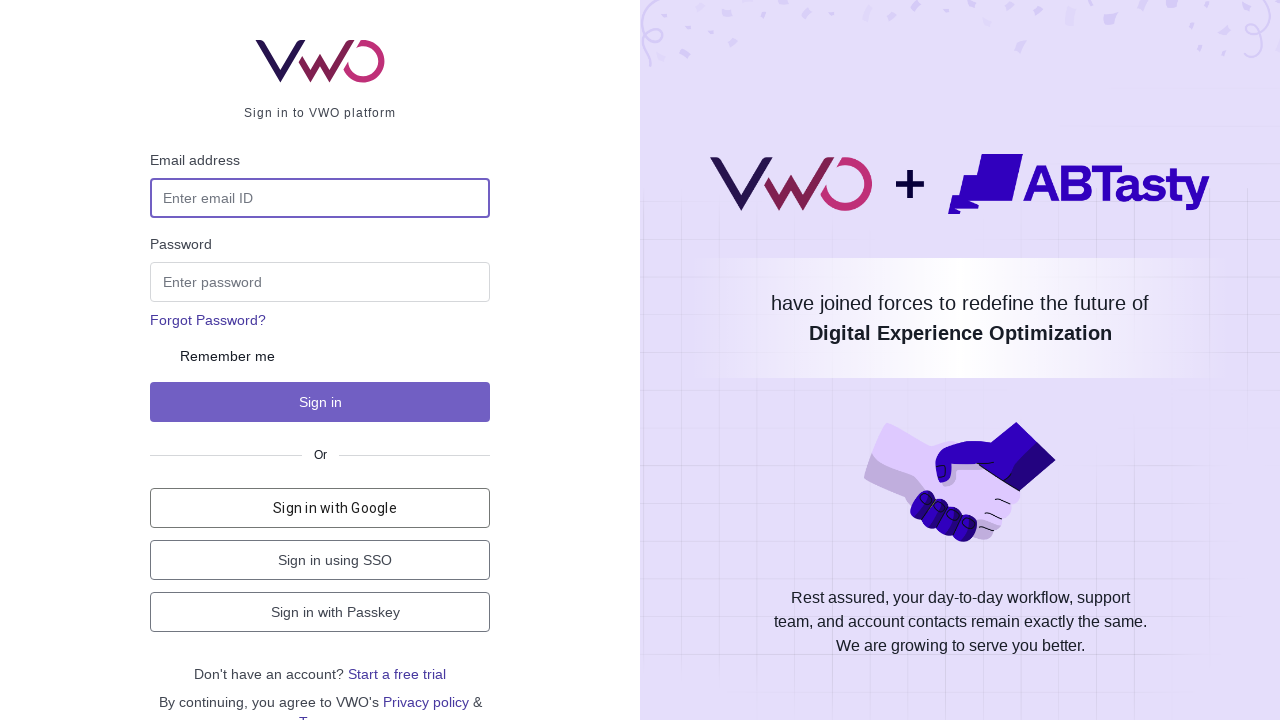

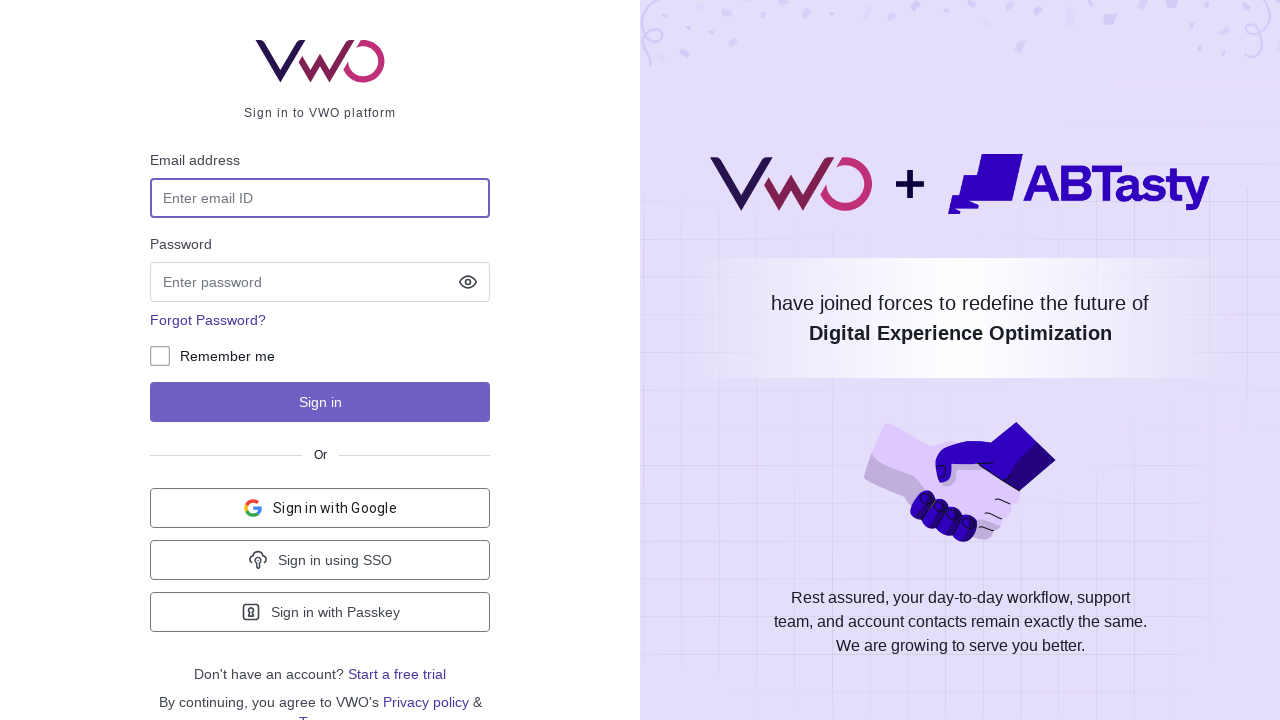